Tests date picker functionality by selecting a specific date (September 18, 1999) from calendar dropdowns

Starting URL: https://demoqa.com/date-picker

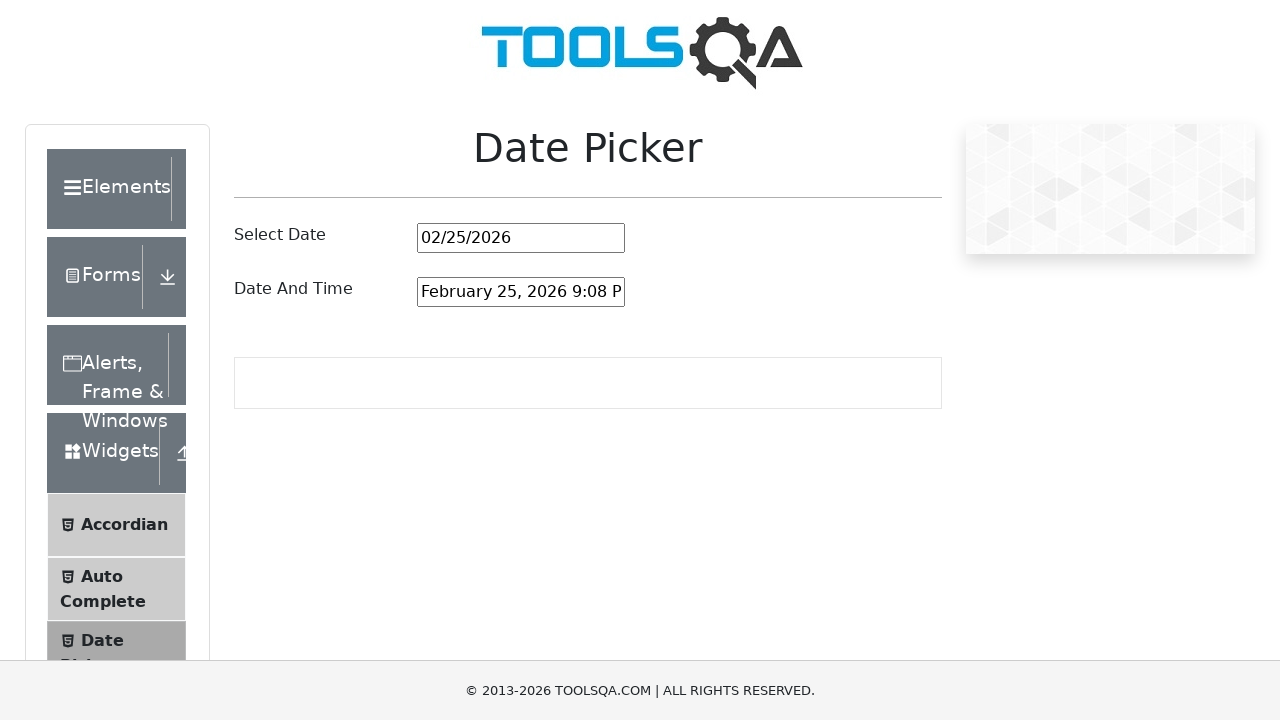

Clicked on date picker input to open calendar at (521, 238) on #datePickerMonthYearInput
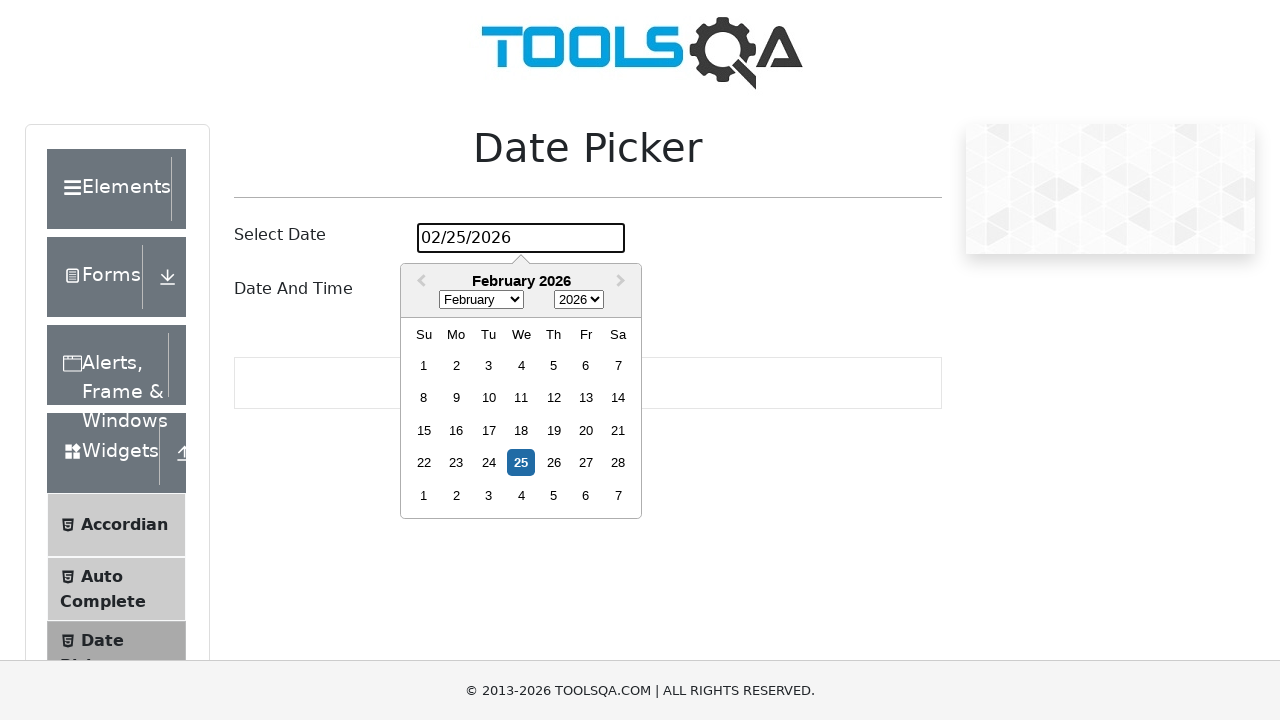

Selected September from month dropdown on .react-datepicker__month-select
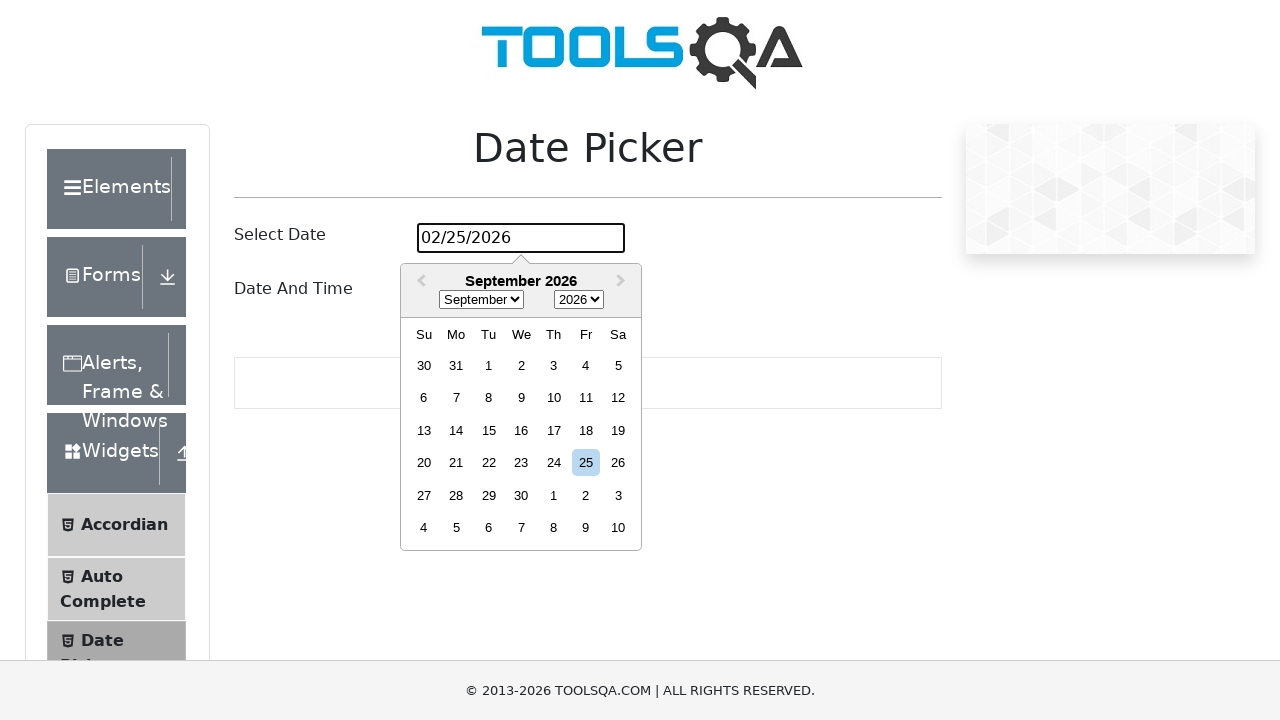

Selected 1999 from year dropdown on .react-datepicker__year-select
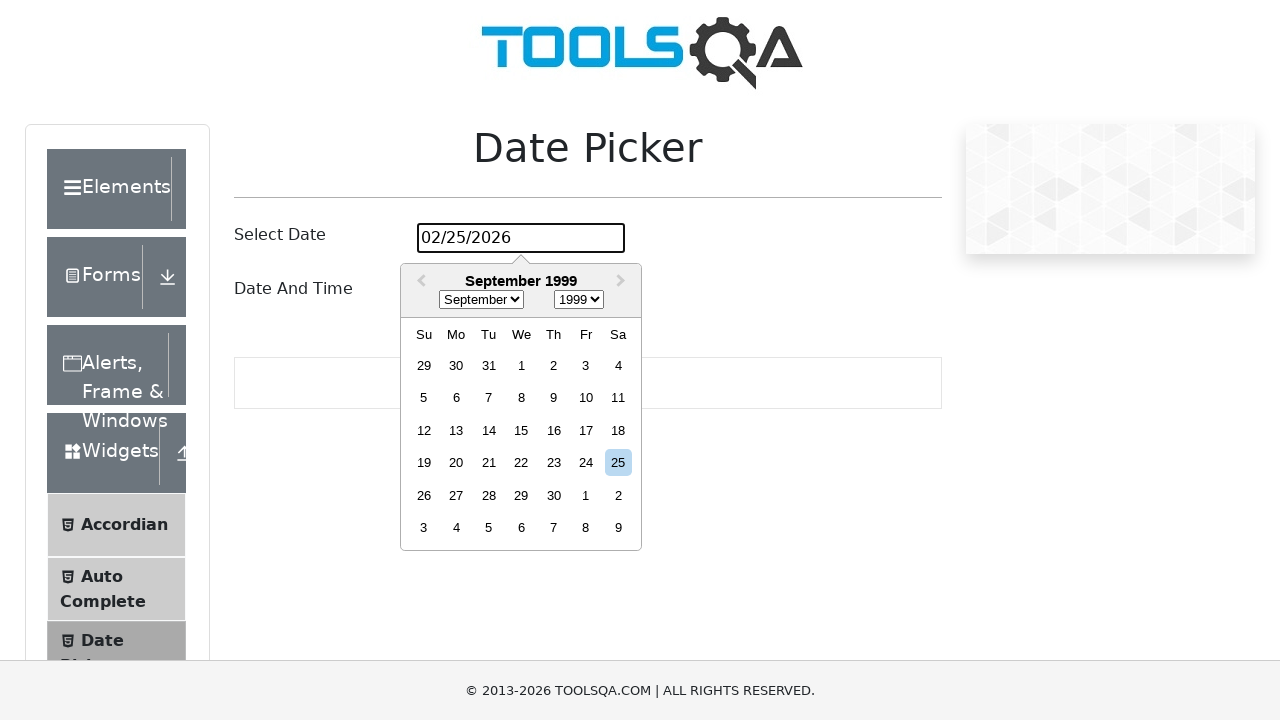

Clicked on day 18 in the calendar at (618, 430) on .react-datepicker__day >> nth=20
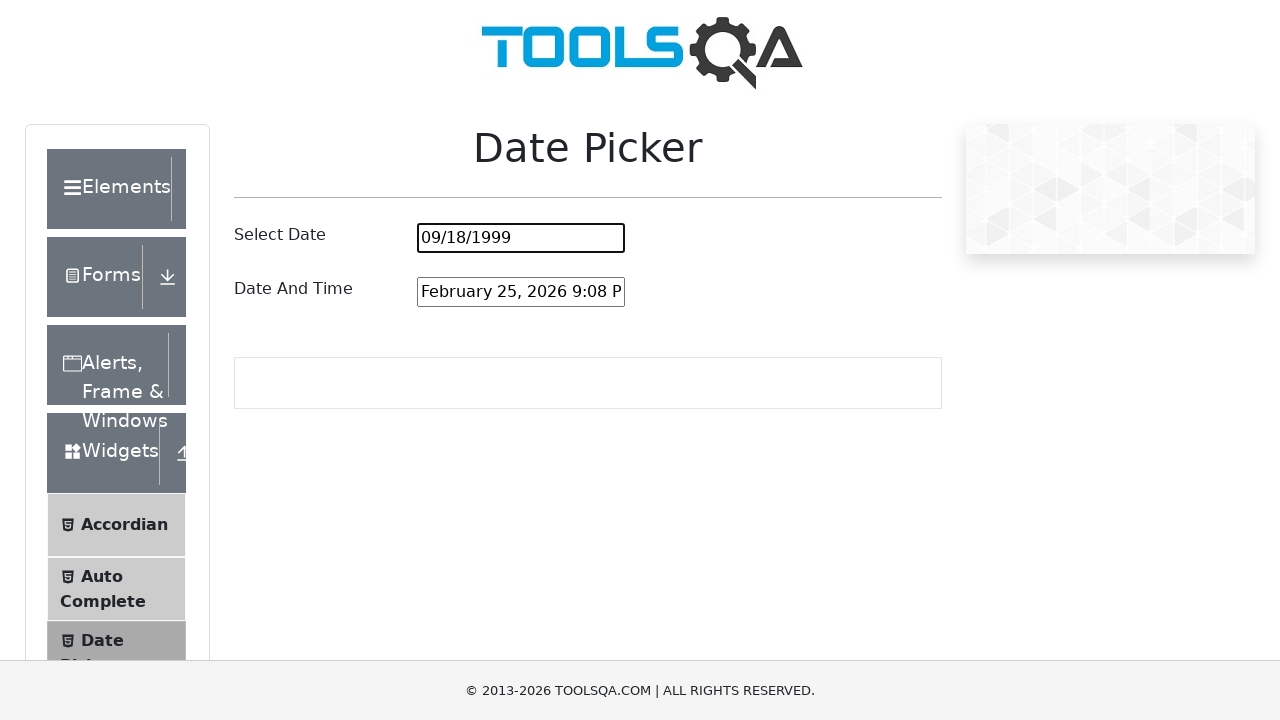

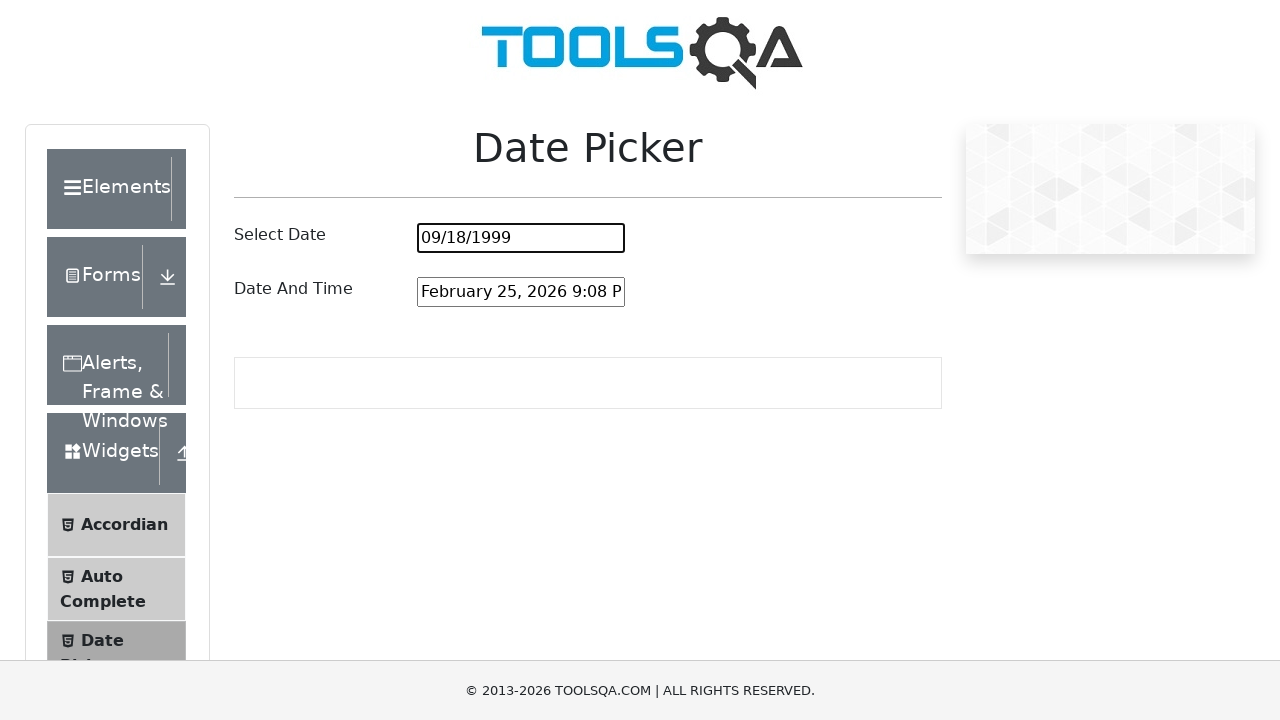